Verifies the home page of the DemoBlaze store loads correctly by checking the page title is "STORE" and the URL matches the expected value.

Starting URL: https://demoblaze.com/index.html

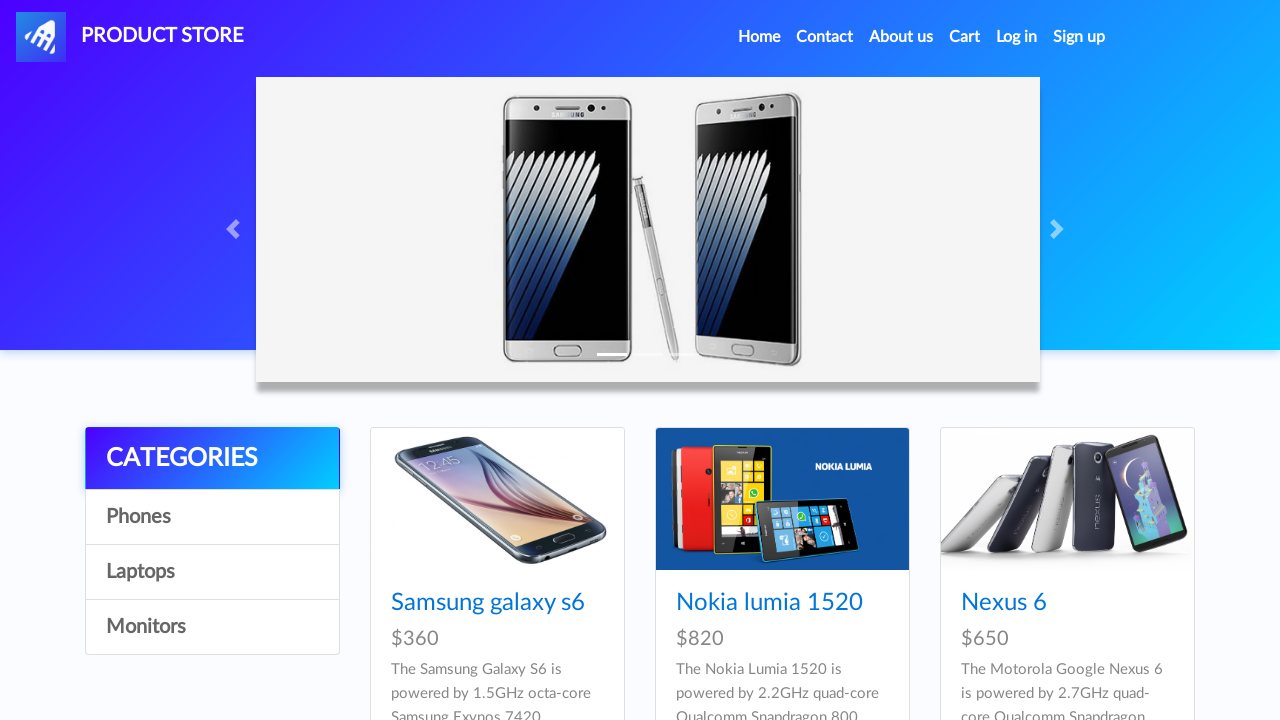

Verified page title is 'STORE'
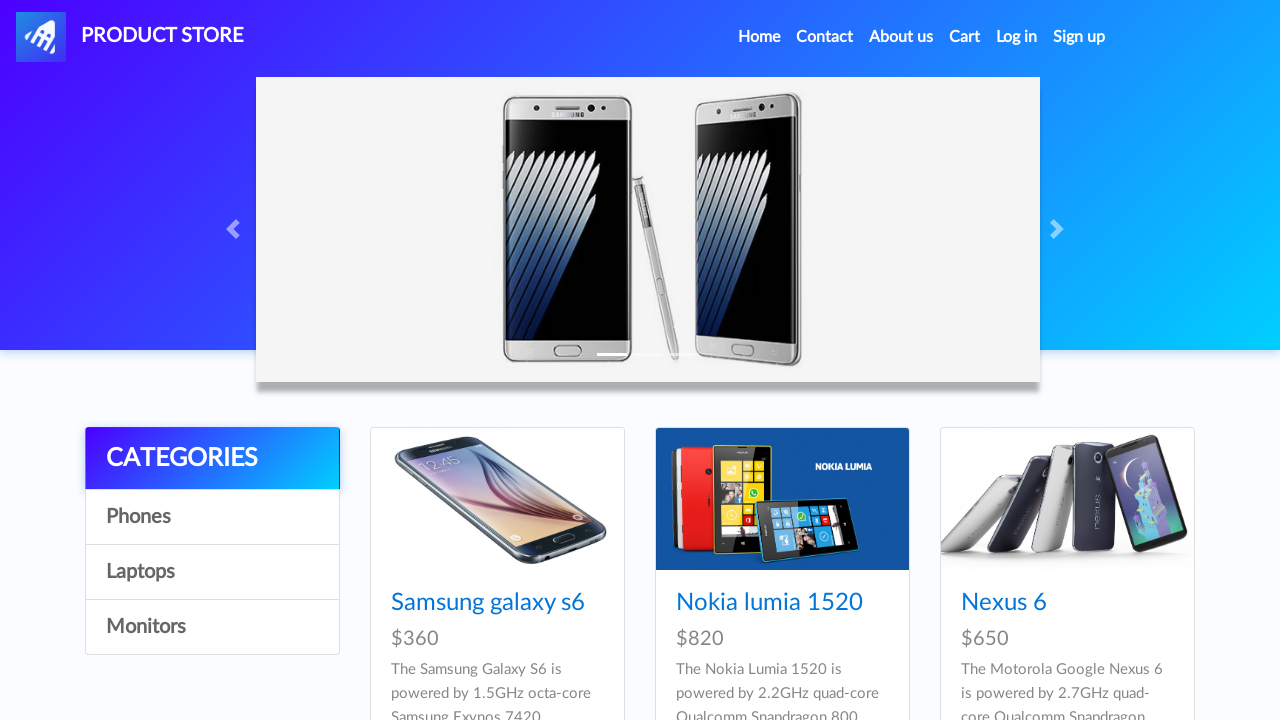

Verified URL matches 'https://demoblaze.com/index.html'
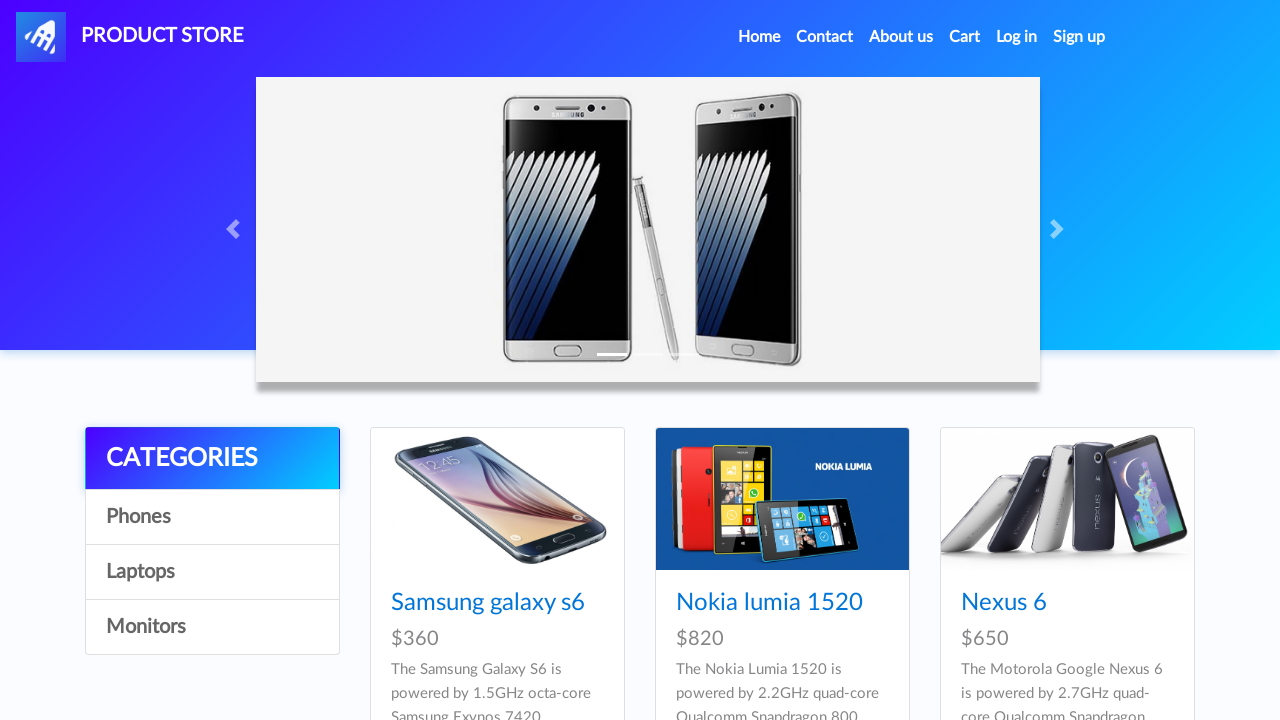

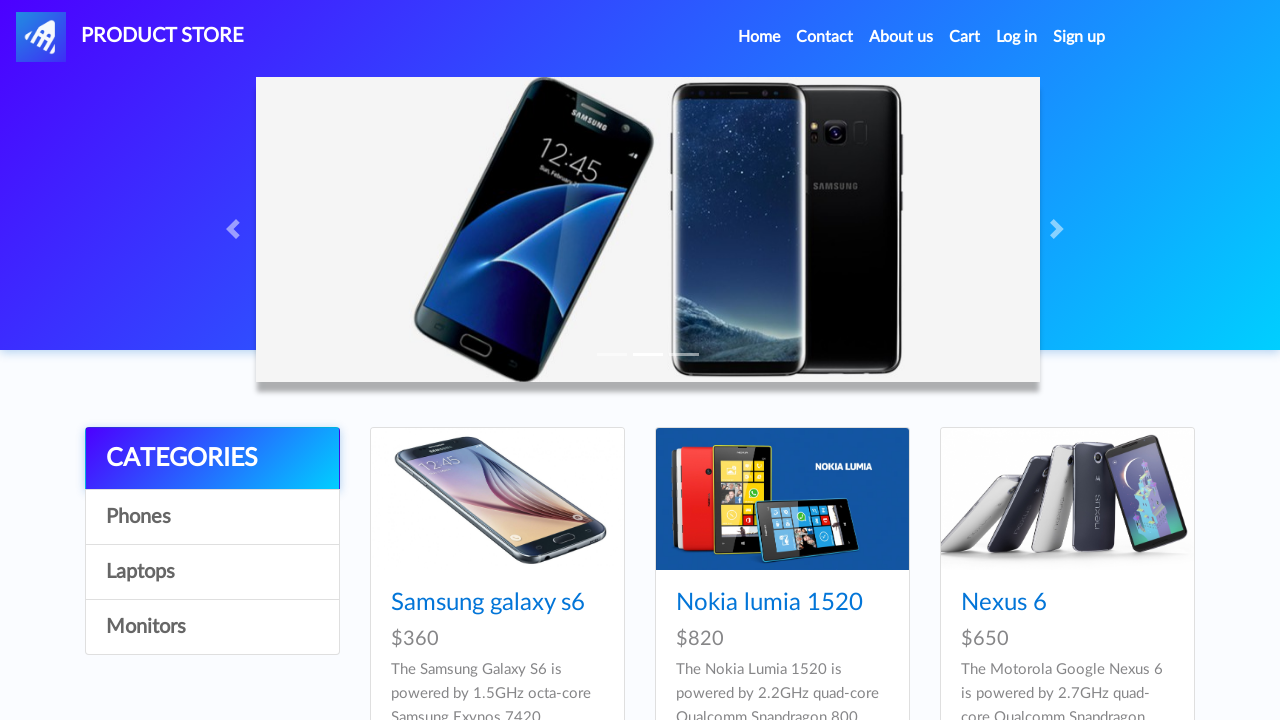